Tests navigation back to home page by clicking the index link

Starting URL: https://bonigarcia.dev/selenium-webdriver-java/navigation1.html

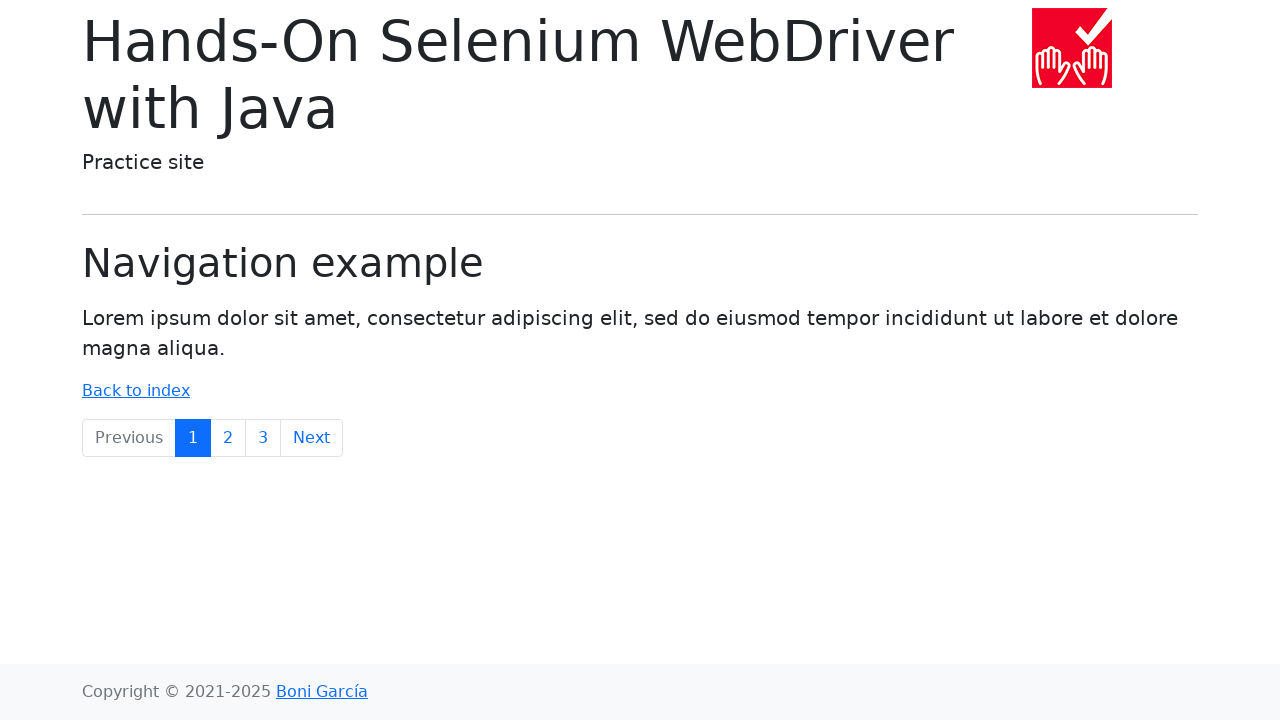

Clicked the index link to navigate back to home page at (136, 391) on xpath=//a[@href='index.html']
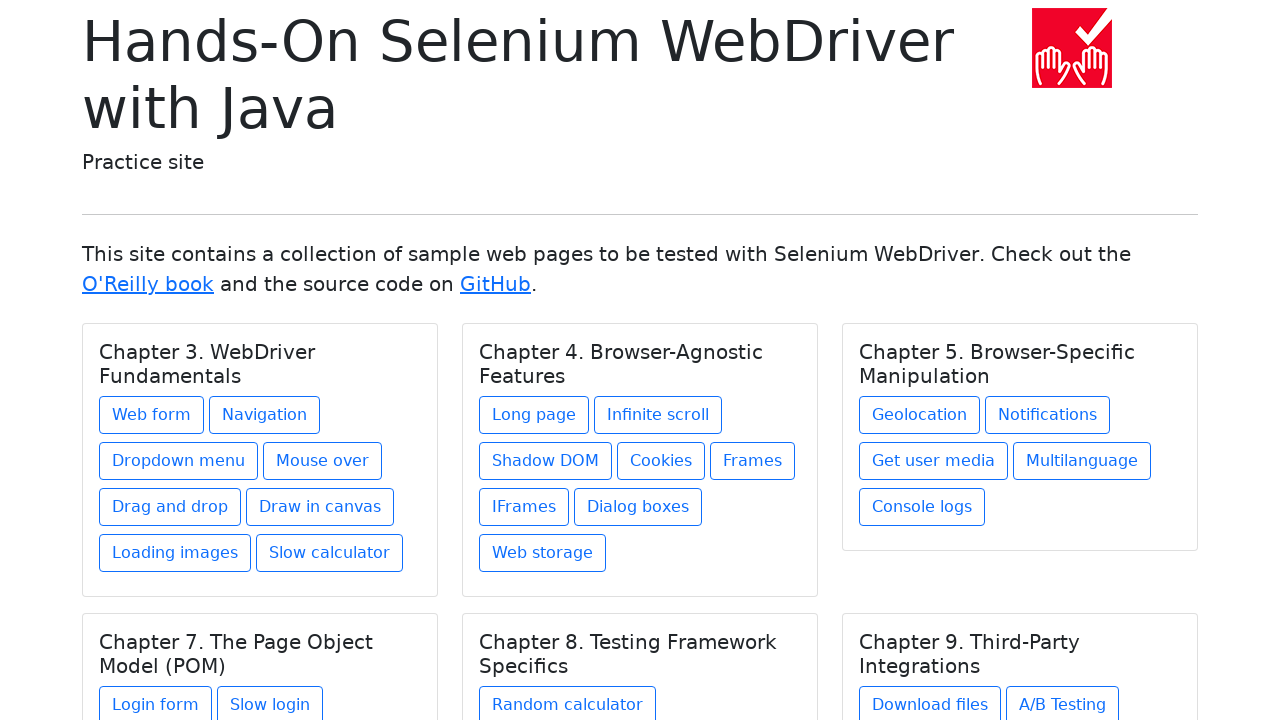

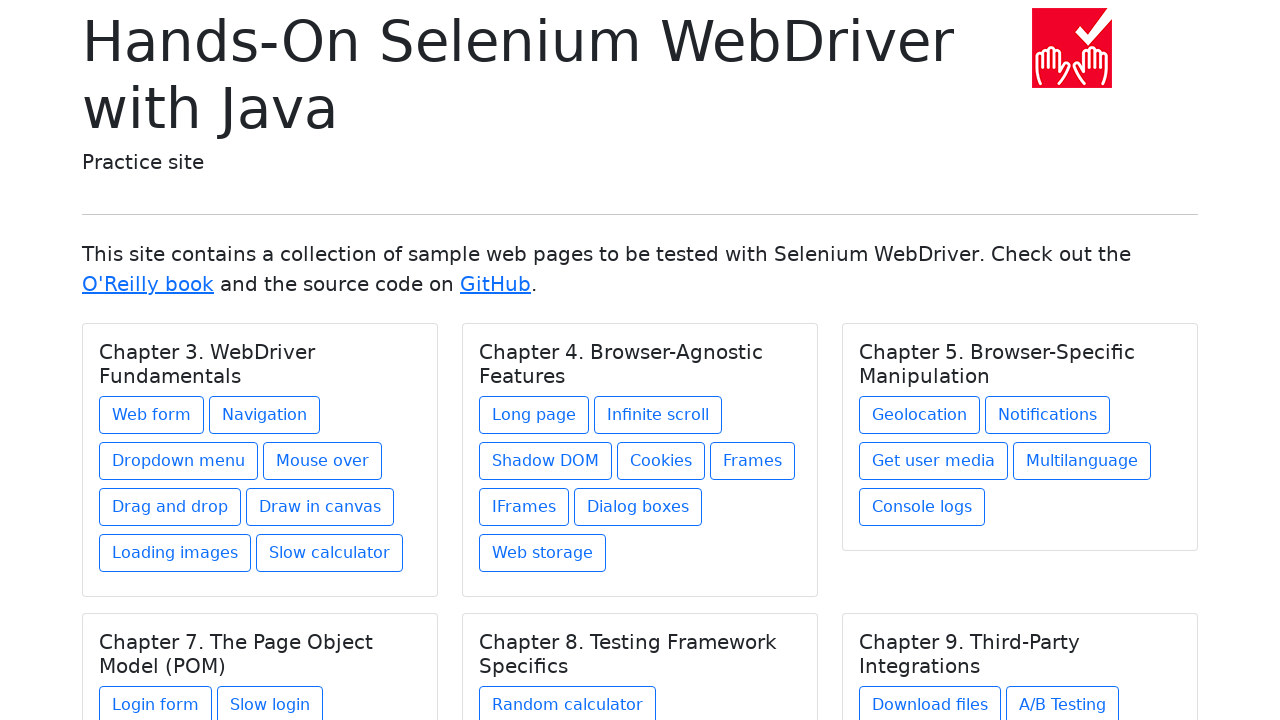